Tests that the page title of the Selenium Practice Student Registration Form matches the expected value

Starting URL: https://www.tutorialspoint.com/selenium/practice/selenium_automation_practice.php

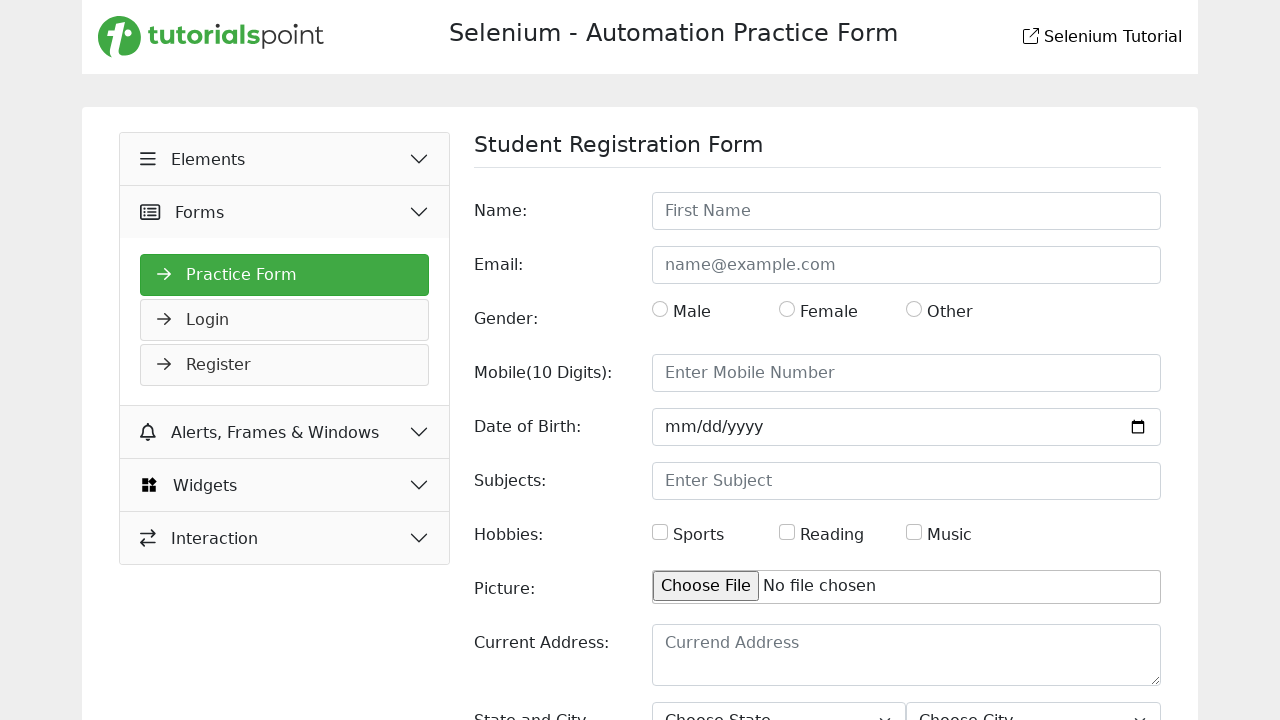

Waited for page to fully load
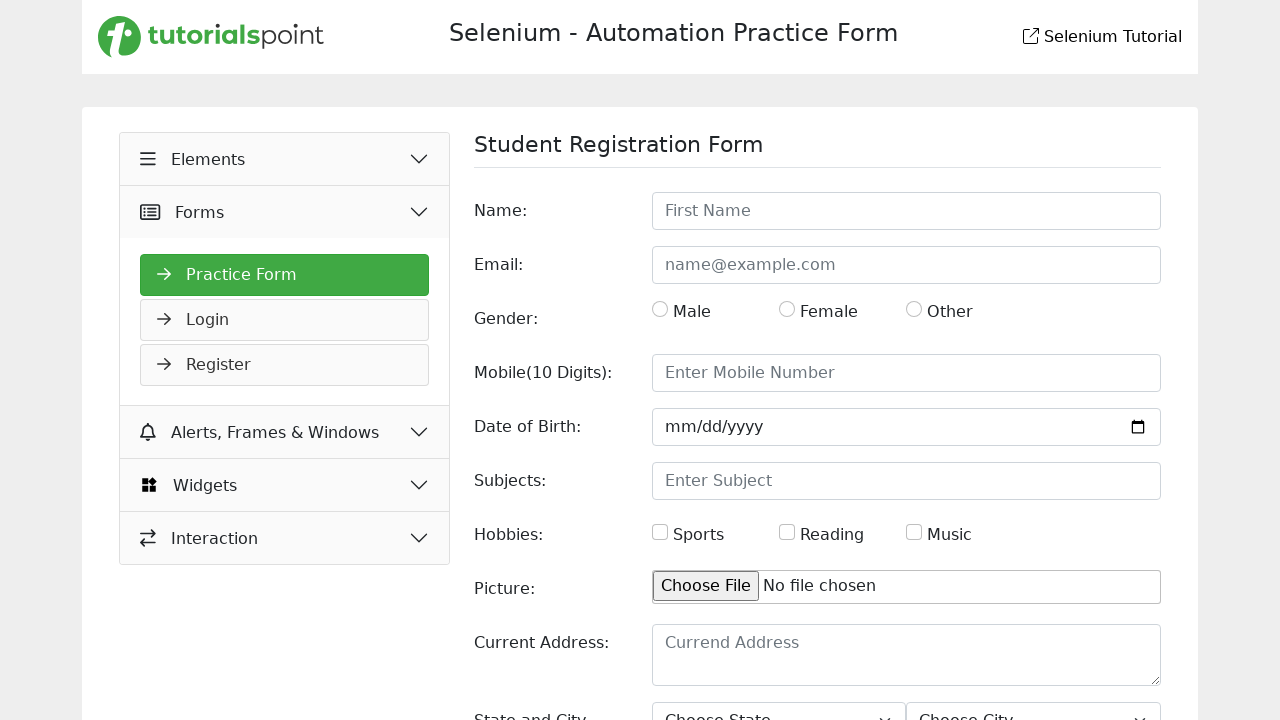

Retrieved page title
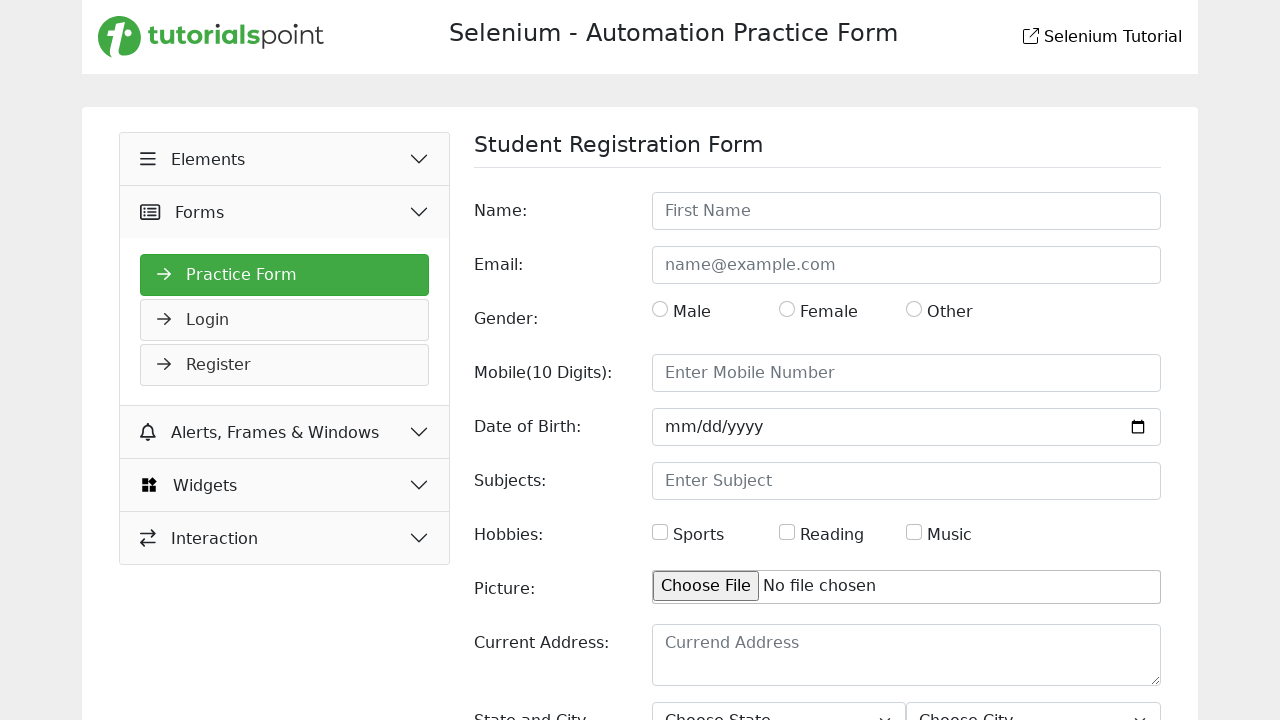

Set expected title value
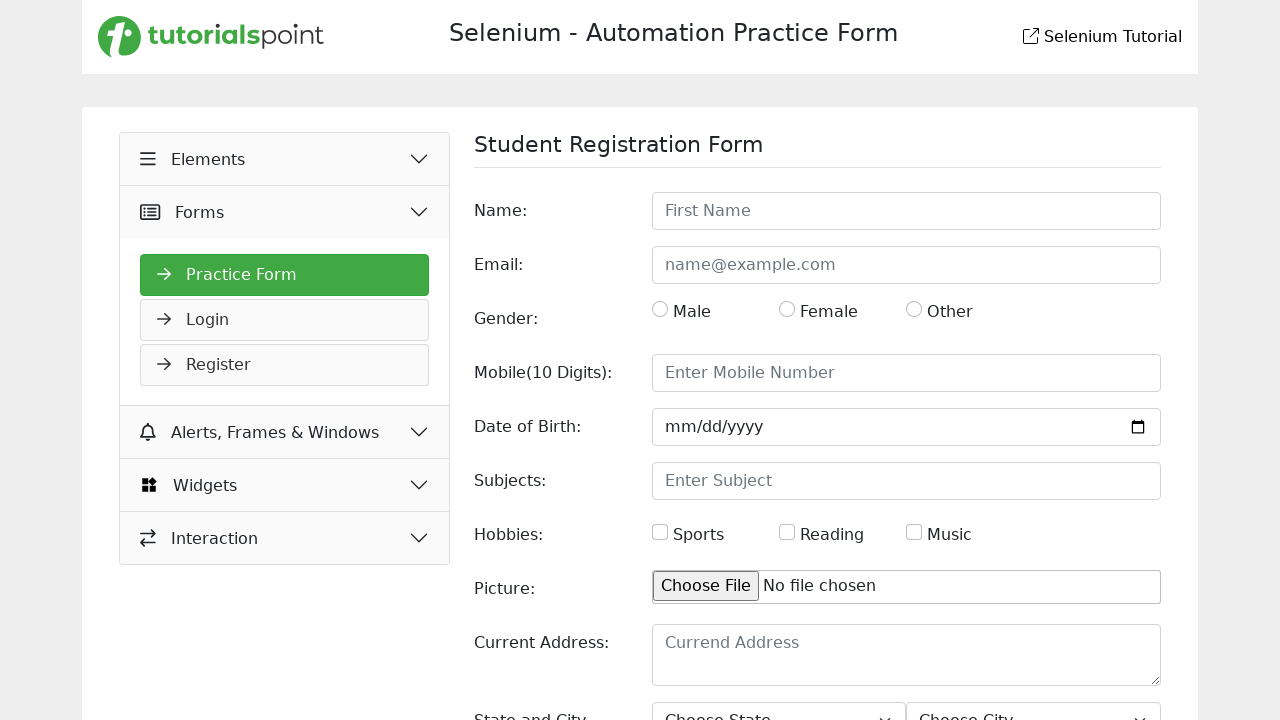

Asserted page title equals 'Selenium Practice - Student Registration Form' - assertion passed
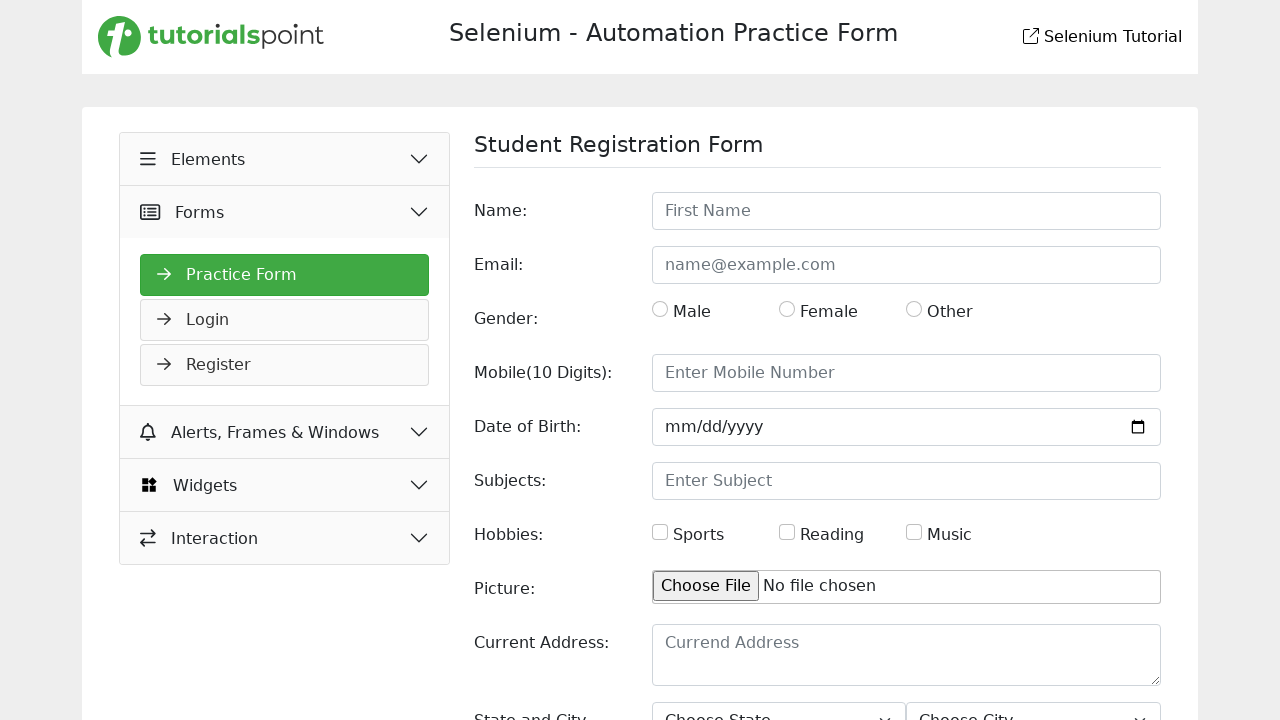

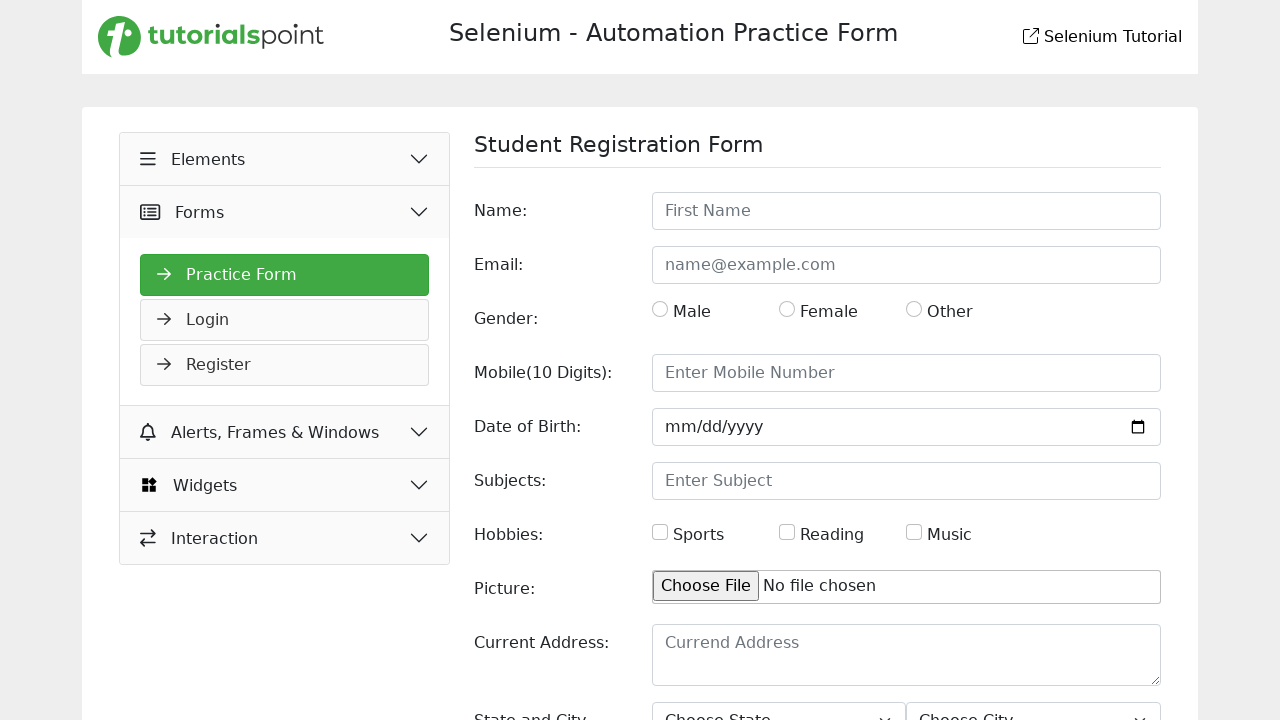